Tests double-click functionality by switching to an iframe and double-clicking on text to change its color

Starting URL: https://www.w3schools.com/tags/tryit.asp?filename=tryhtml5_ev_ondblclick2

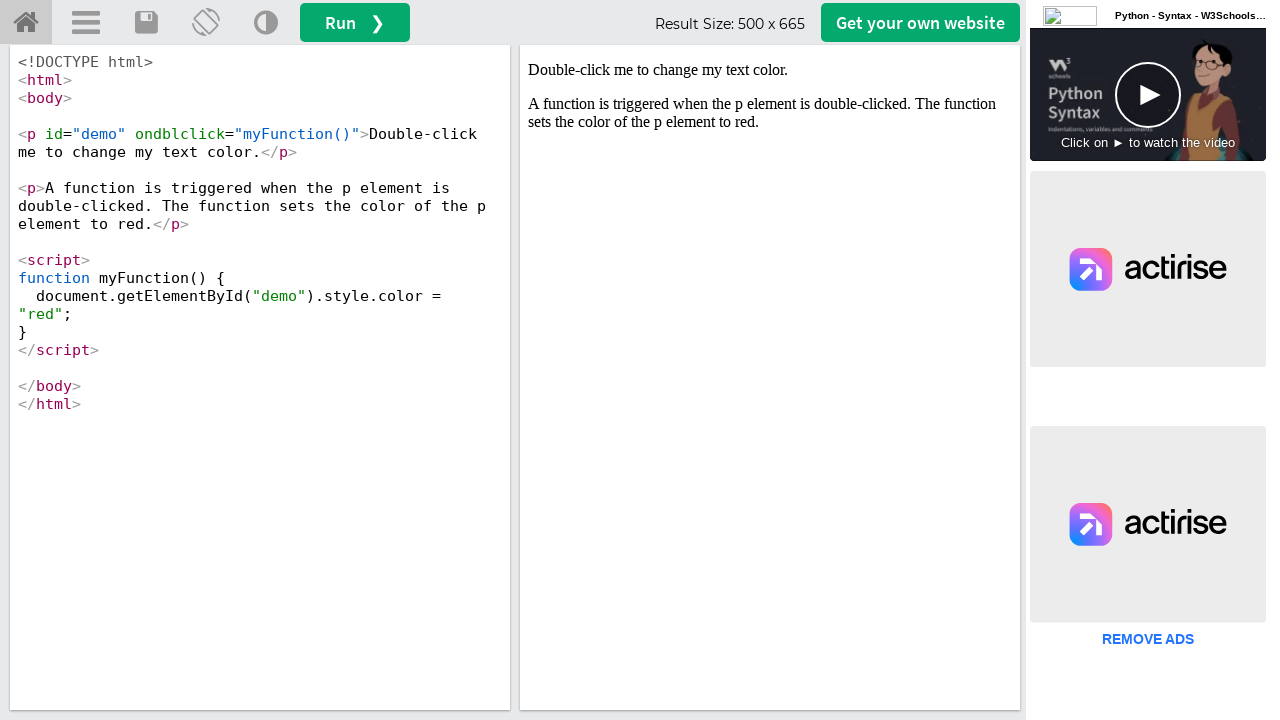

Located iframe with id 'iframeResult' containing the test content
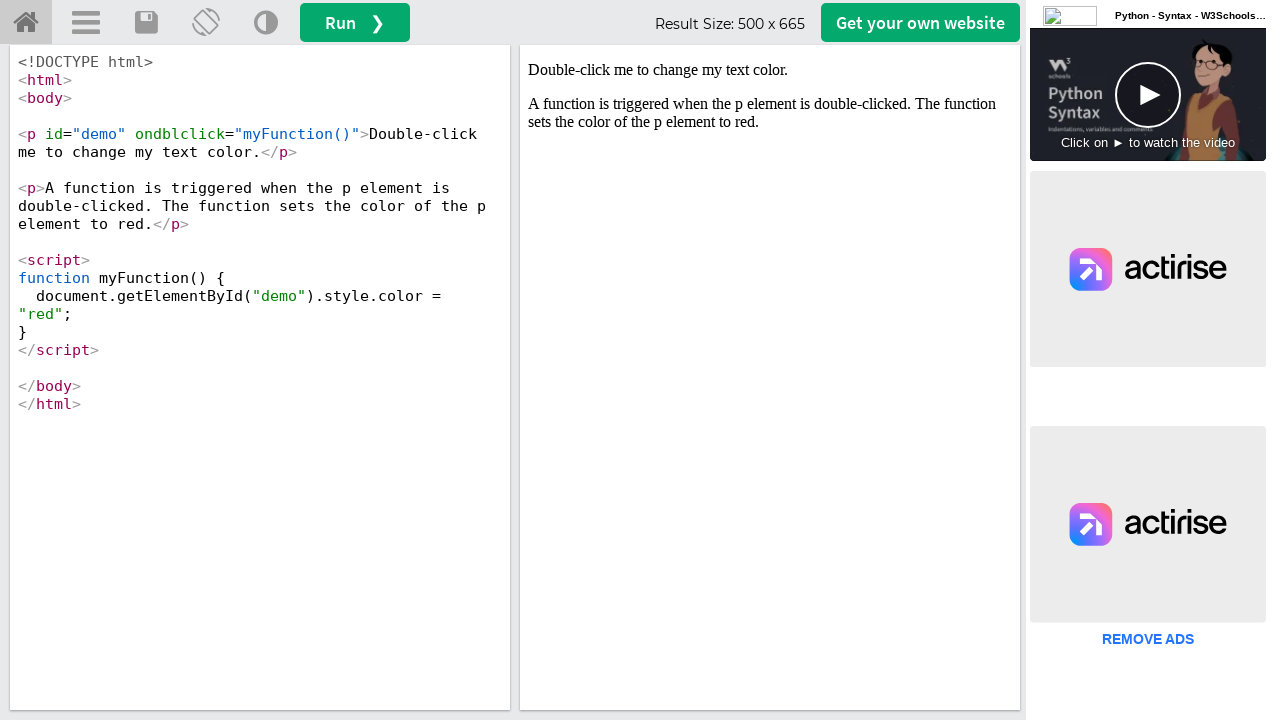

Double-clicked on the demo text element to trigger color change at (770, 70) on #iframeResult >> internal:control=enter-frame >> #demo
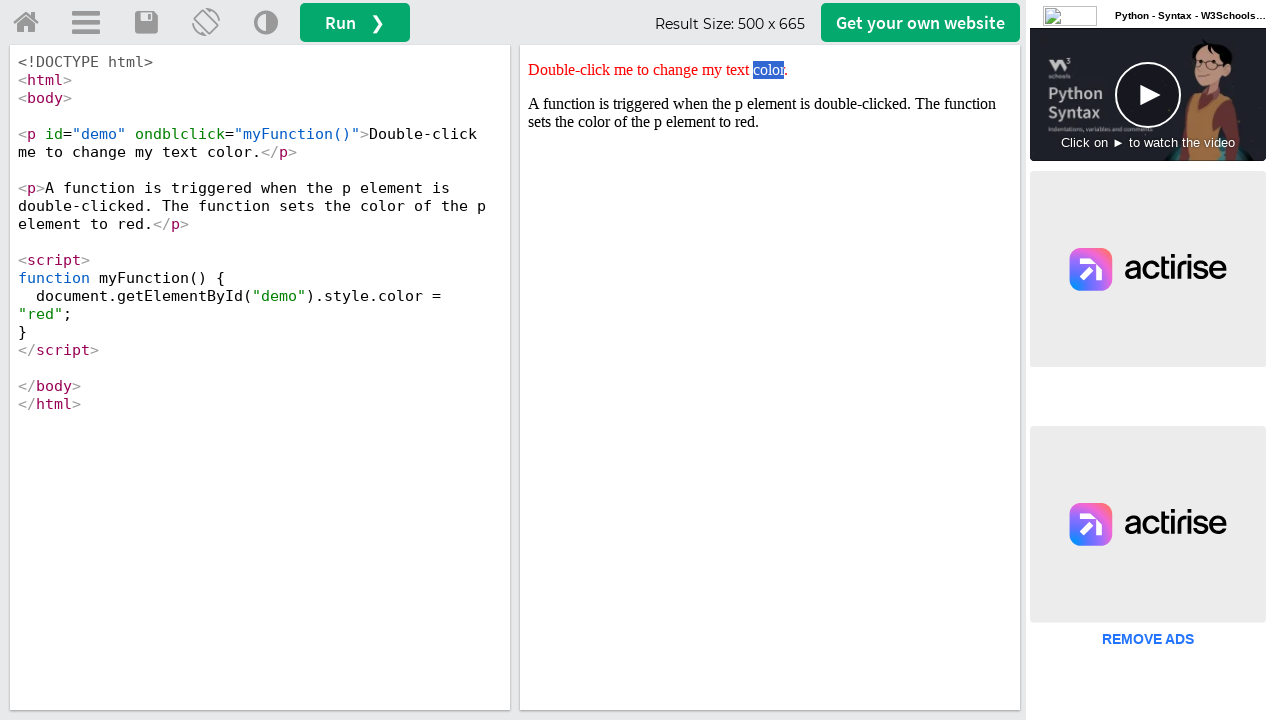

Located the demo element to verify its style attribute
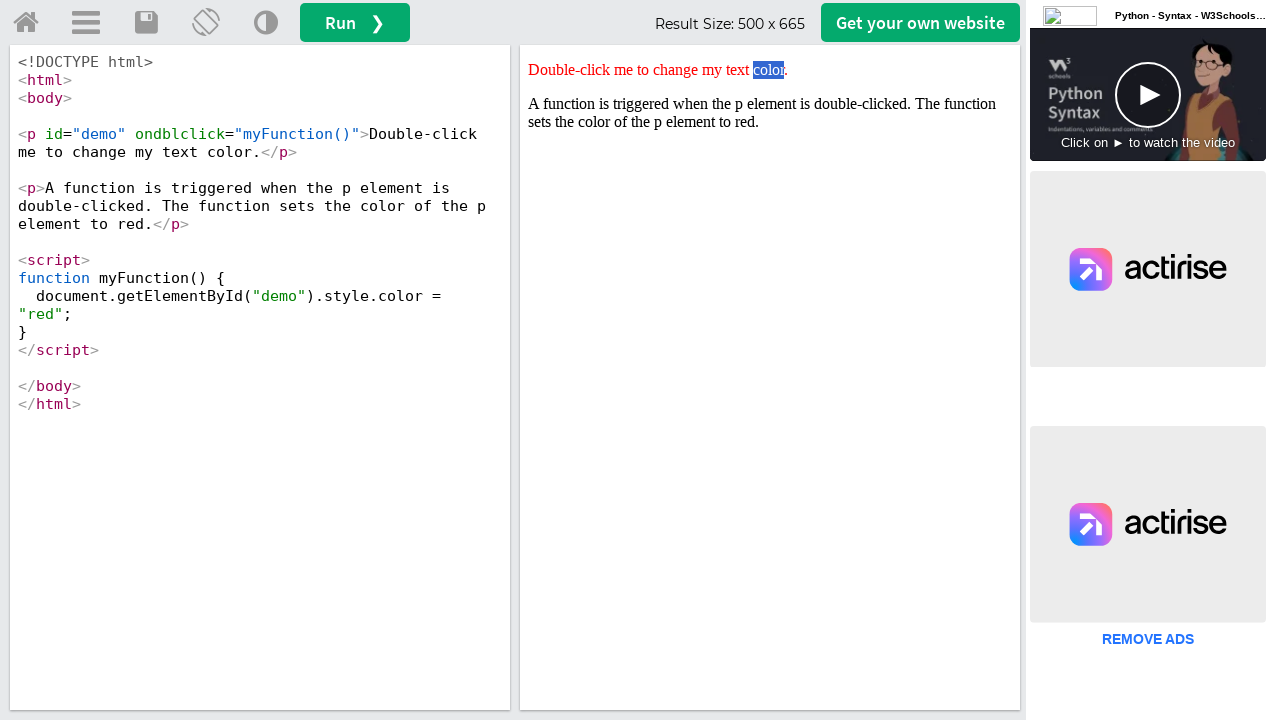

Retrieved the style attribute from the demo element
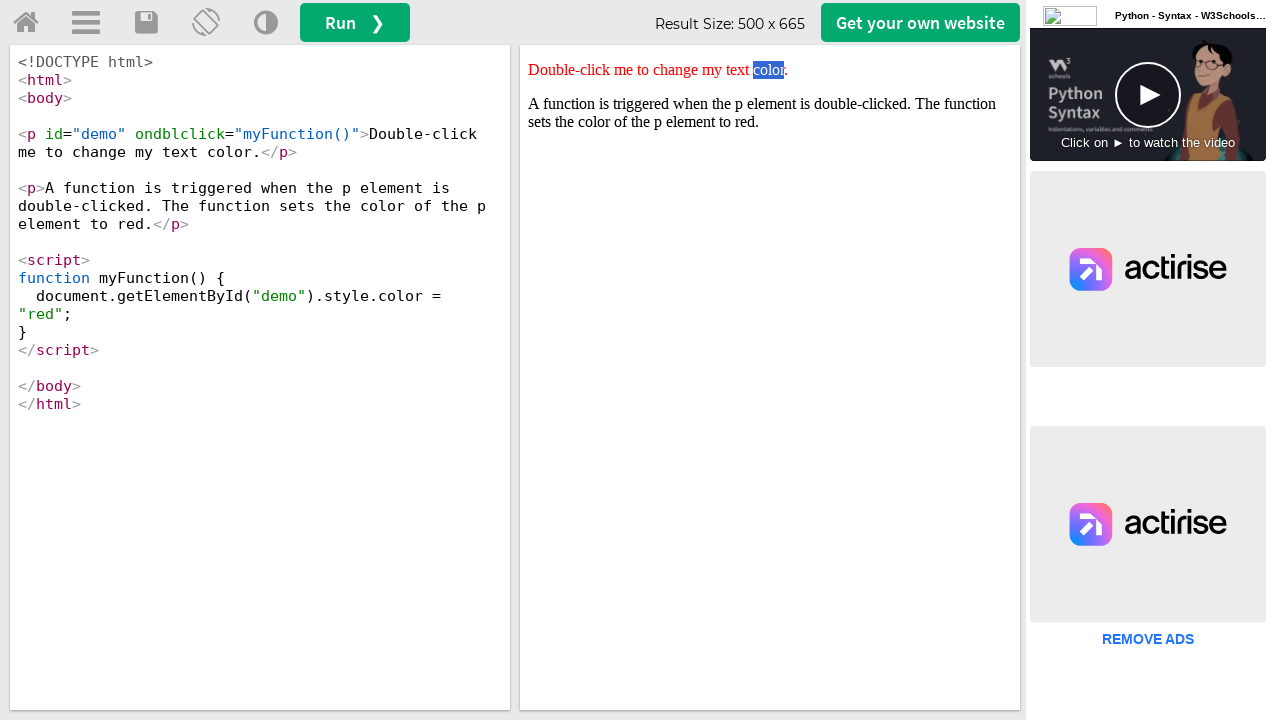

Verified that the style attribute contains 'red' color
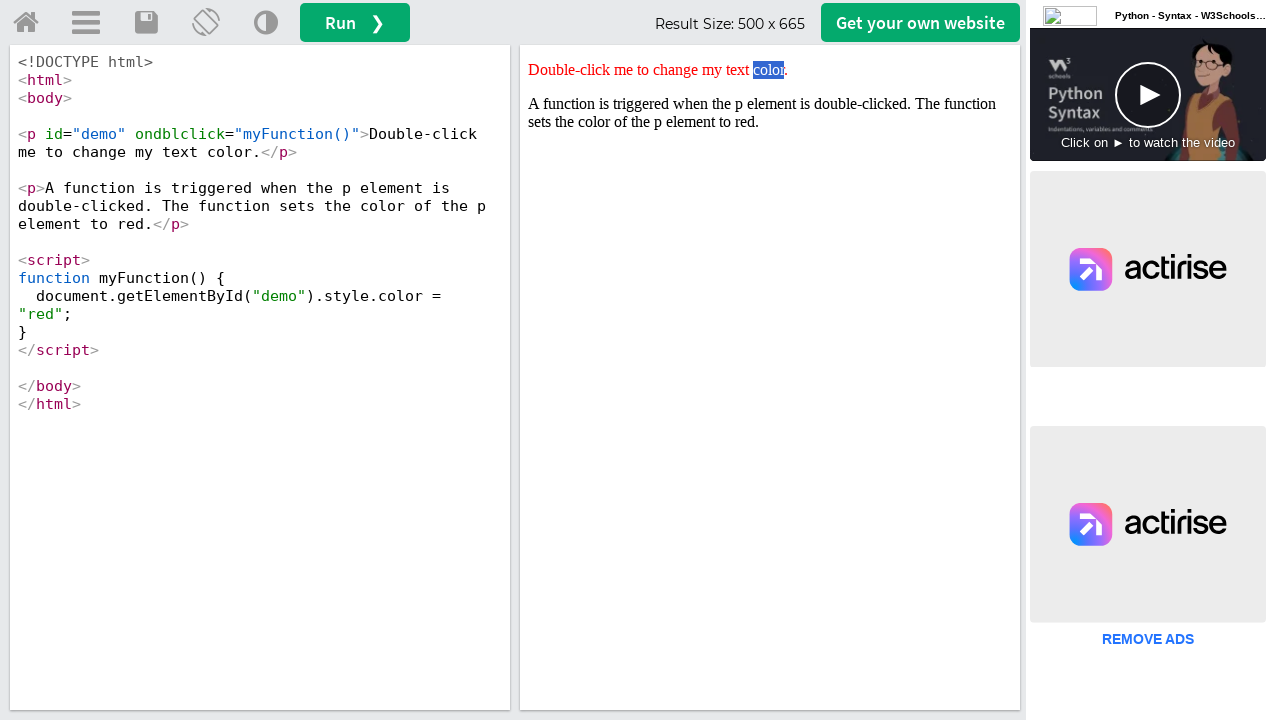

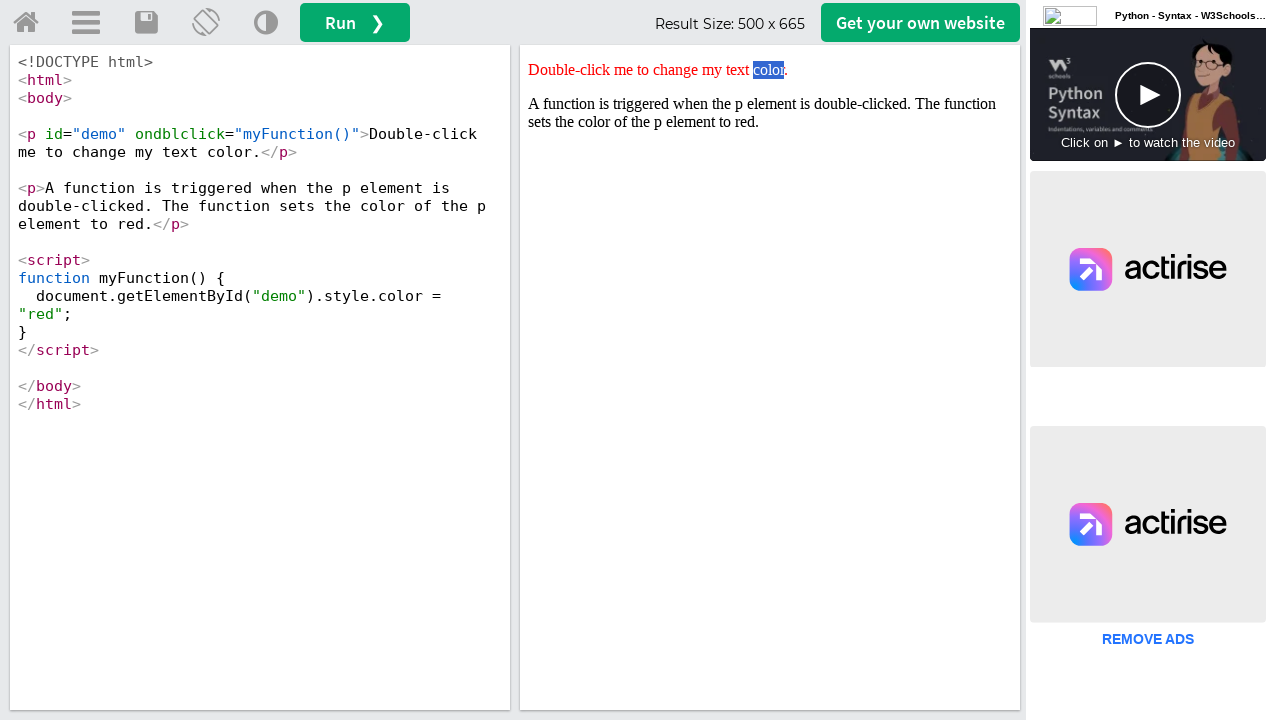